Tests filtering to display only completed items

Starting URL: https://demo.playwright.dev/todomvc

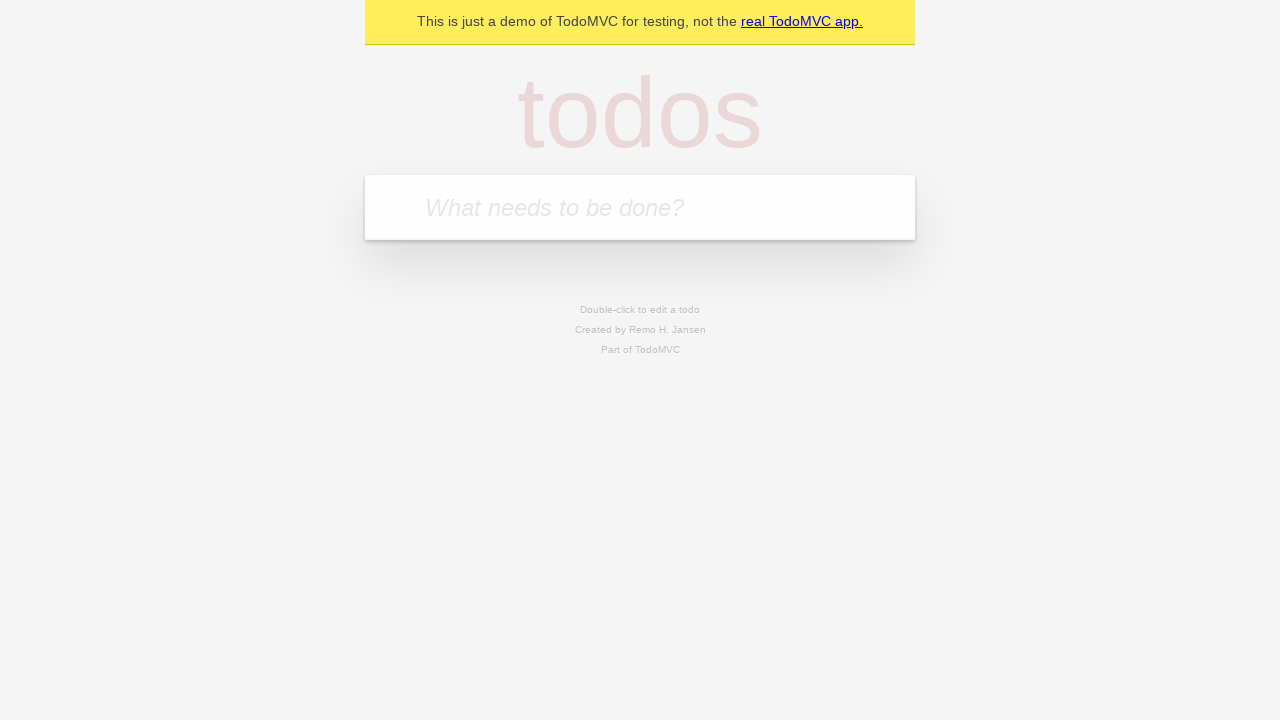

Filled todo input with 'buy some cheese' on internal:attr=[placeholder="What needs to be done?"i]
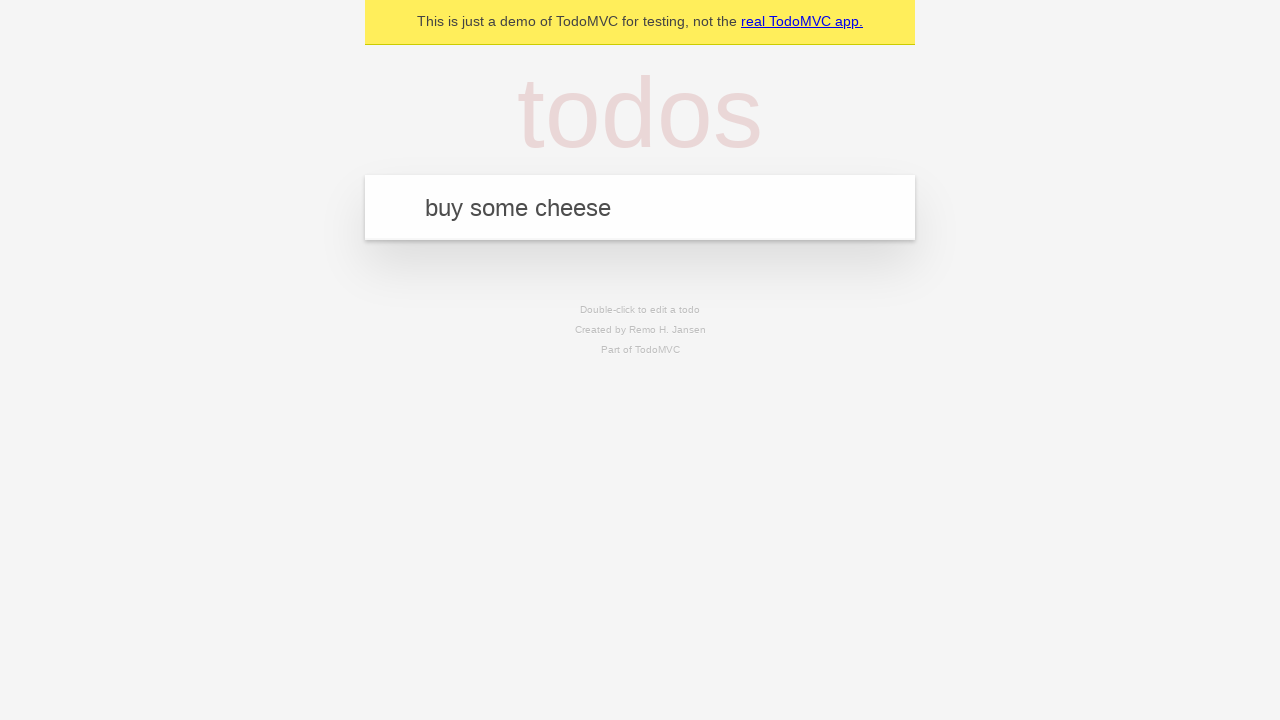

Pressed Enter to add first todo item on internal:attr=[placeholder="What needs to be done?"i]
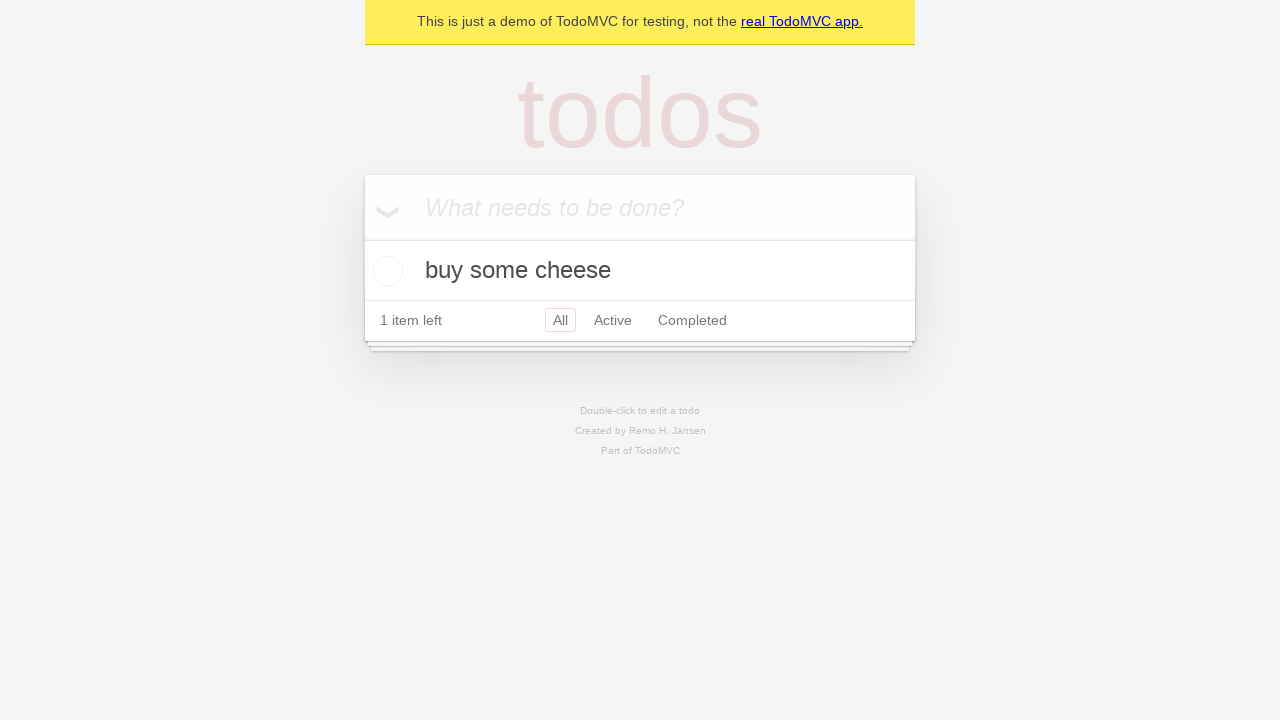

Filled todo input with 'feed the cat' on internal:attr=[placeholder="What needs to be done?"i]
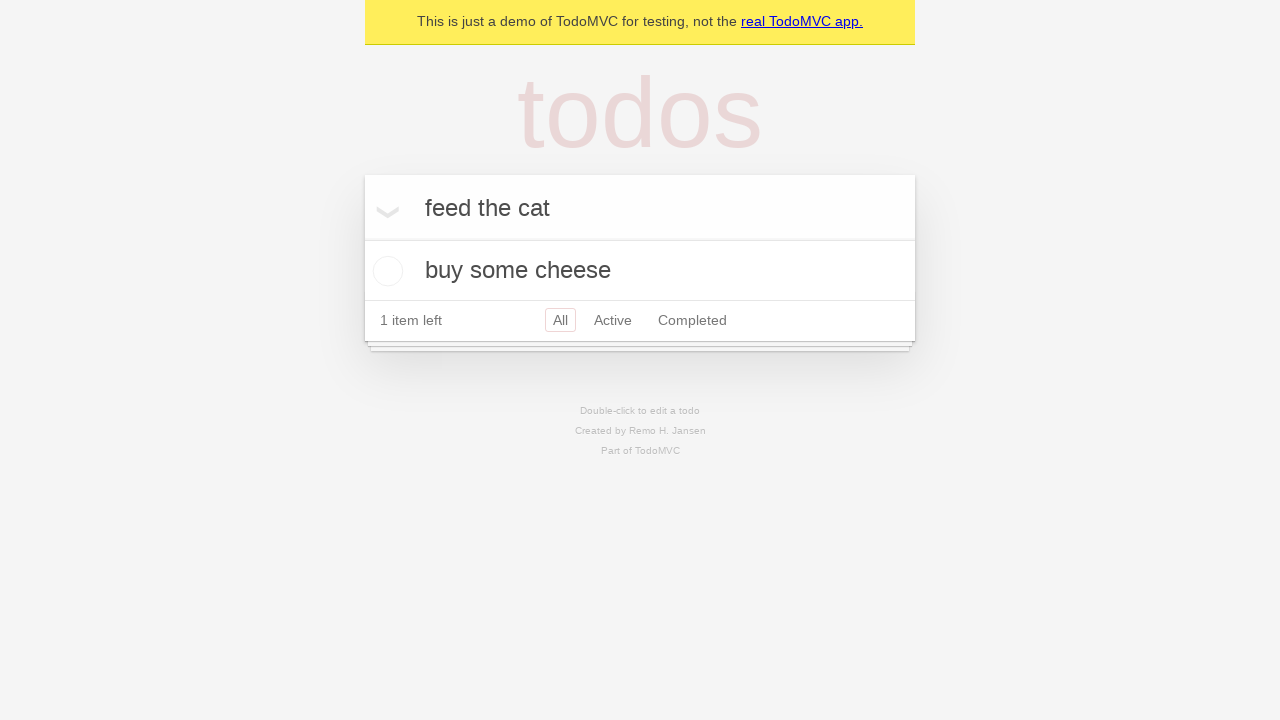

Pressed Enter to add second todo item on internal:attr=[placeholder="What needs to be done?"i]
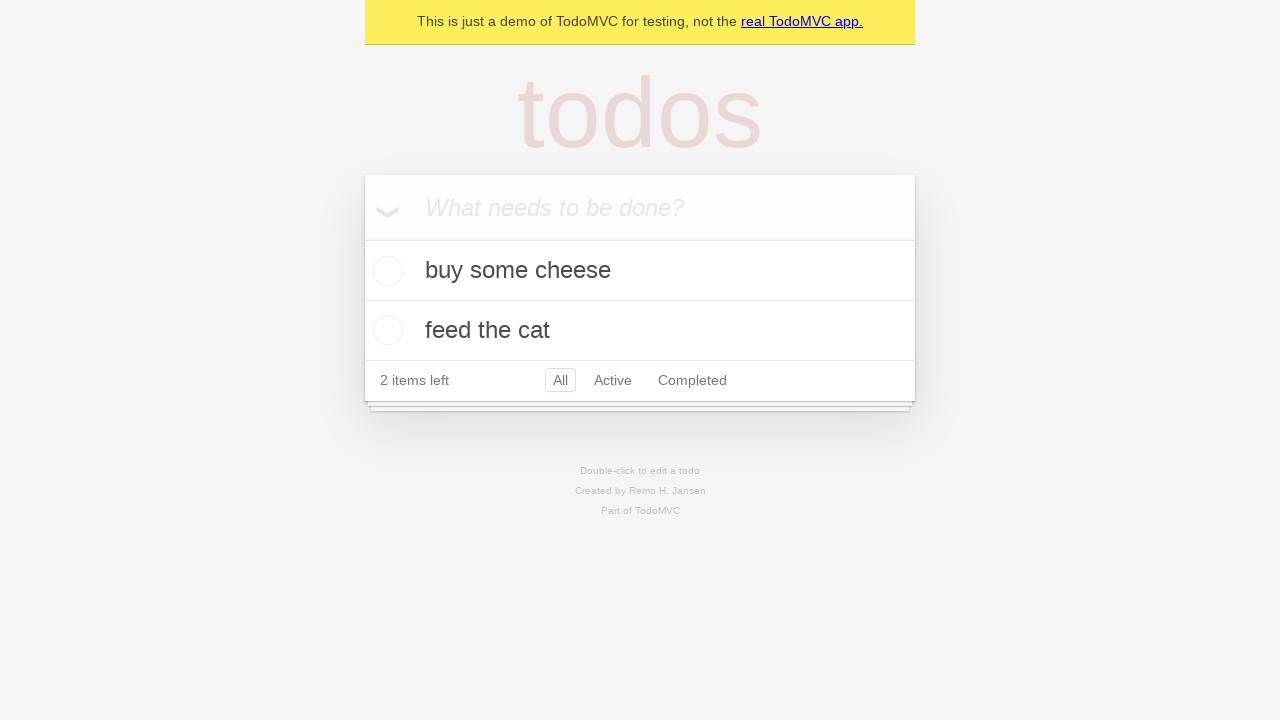

Filled todo input with 'book a doctors appointment' on internal:attr=[placeholder="What needs to be done?"i]
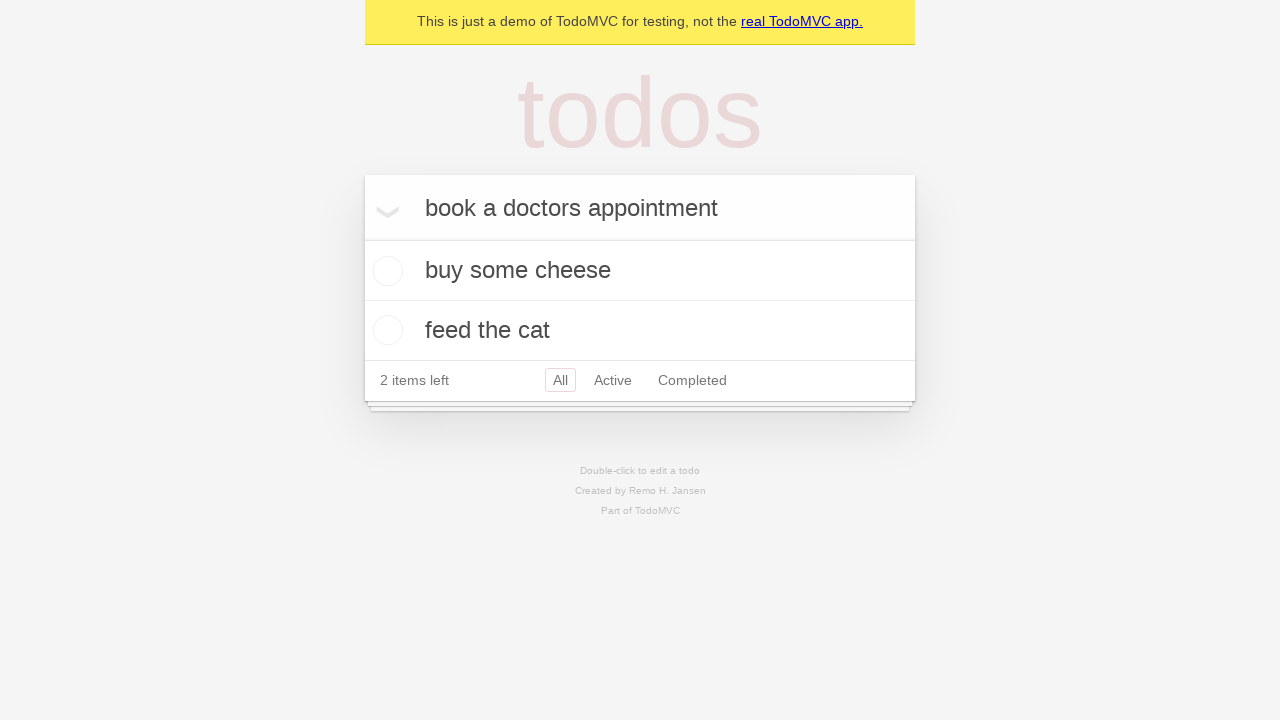

Pressed Enter to add third todo item on internal:attr=[placeholder="What needs to be done?"i]
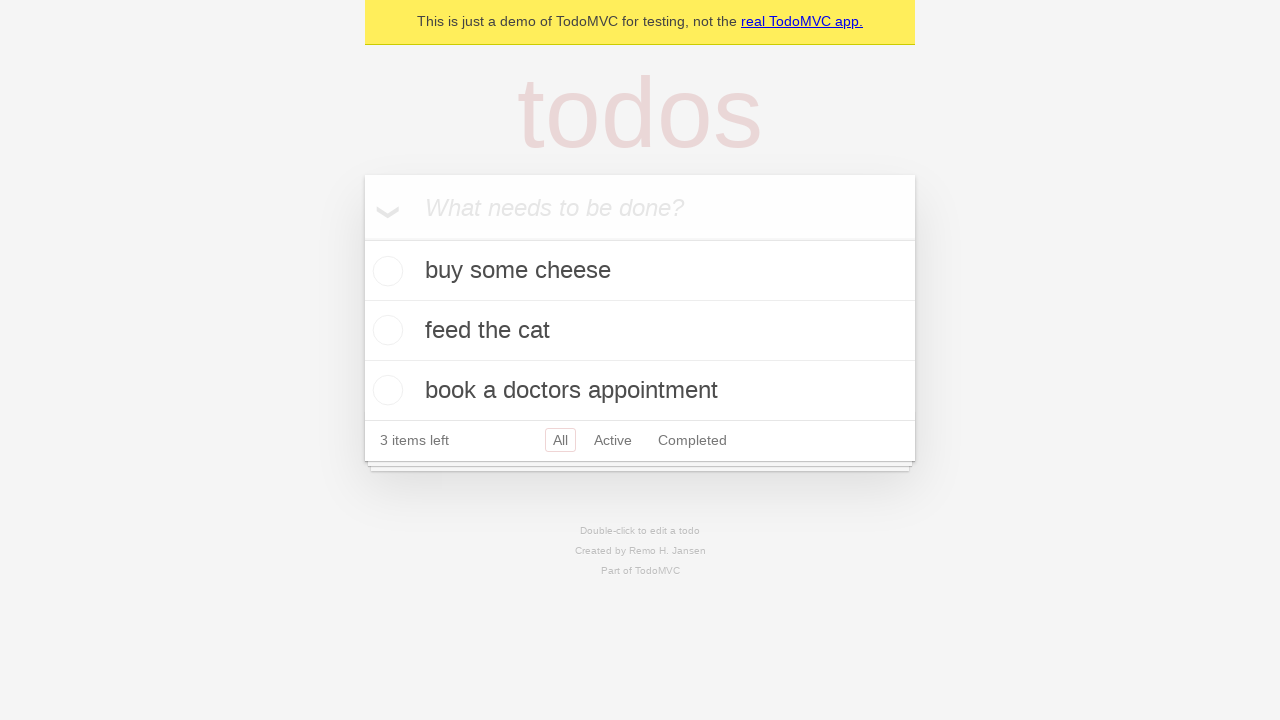

Checked the second todo item checkbox at (385, 330) on internal:testid=[data-testid="todo-item"s] >> nth=1 >> internal:role=checkbox
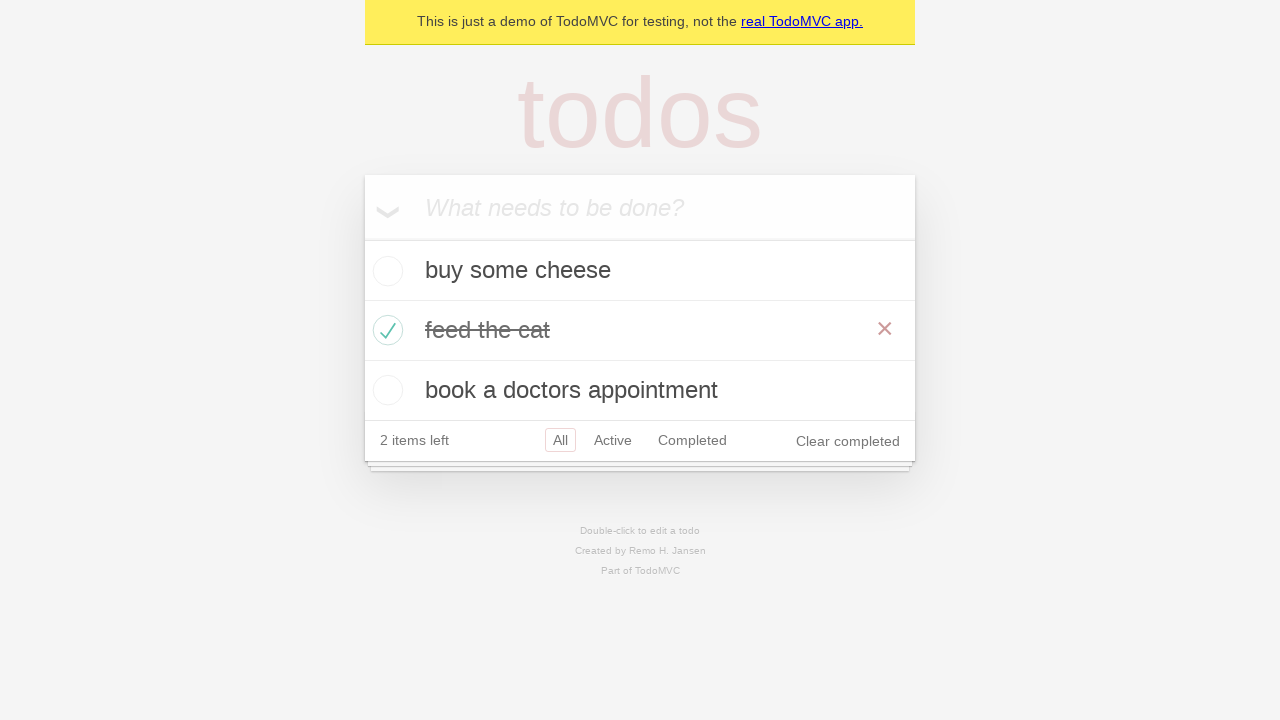

Clicked Completed filter to display only completed items at (692, 440) on internal:role=link[name="Completed"i]
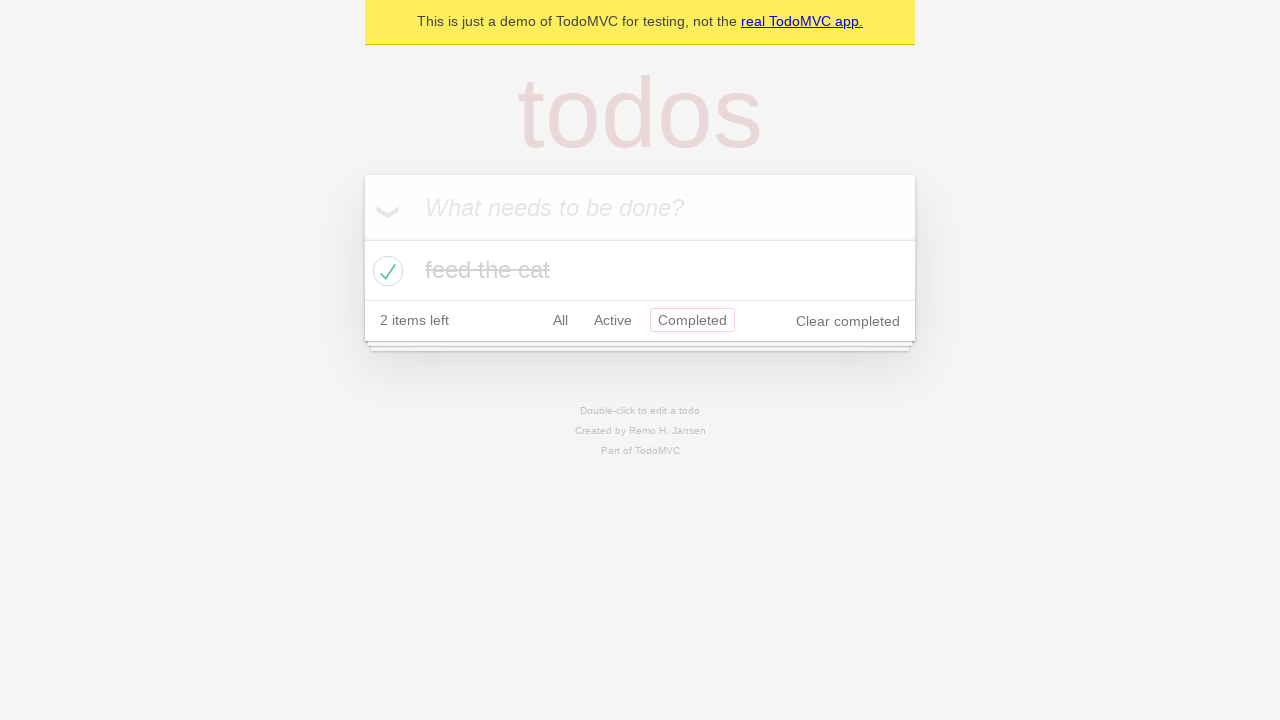

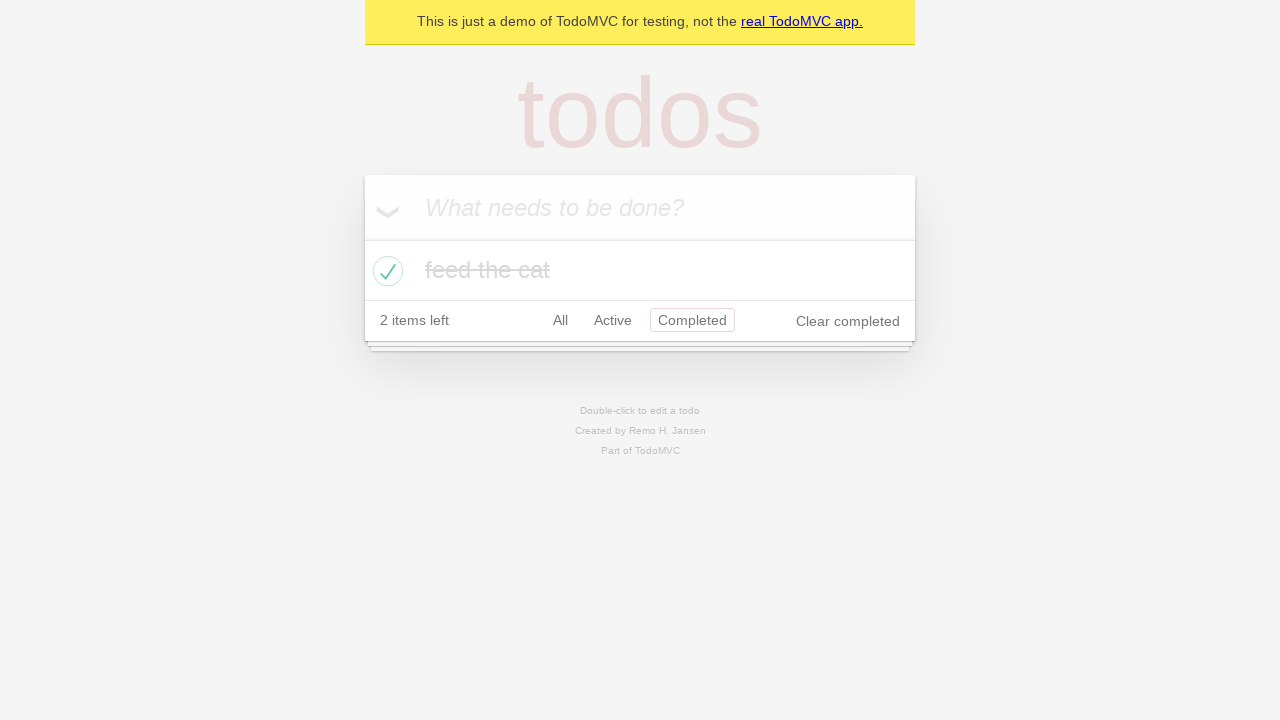